Tests mouse double-click functionality on Telerik TreeView demo by scrolling to position, clicking on an "Island" element, waiting for it to be clickable, then double-clicking on it.

Starting URL: https://demos.telerik.com/aspnet-ajax/treeview/examples/overview/defaultcs.aspx

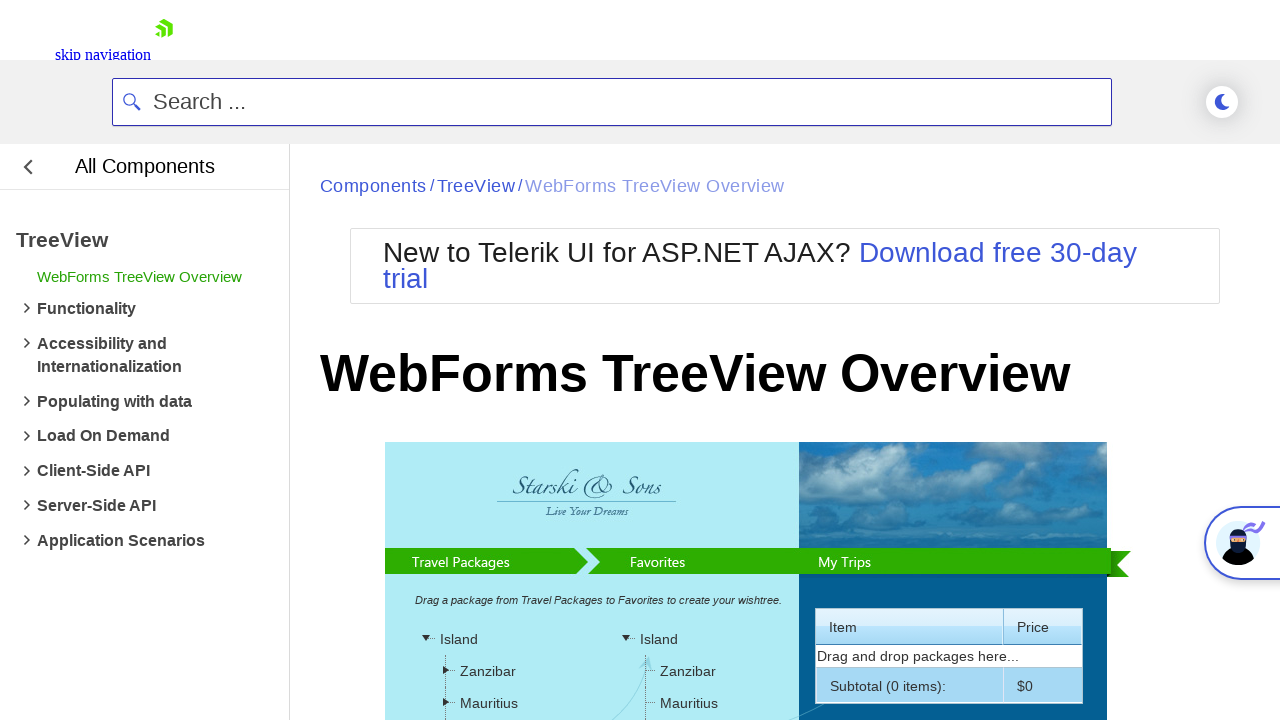

Scrolled window to position (0, 150) to bring Island element into view
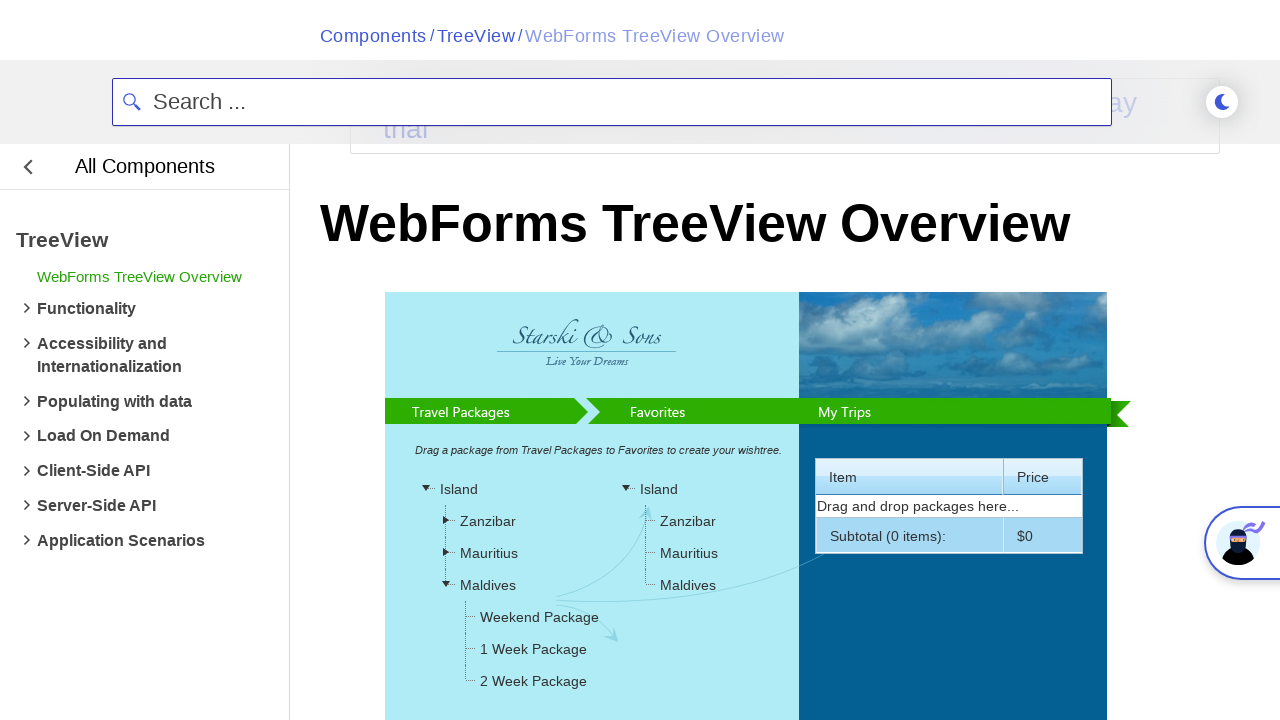

Clicked on Island span element at (459, 489) on span:has-text('Island')
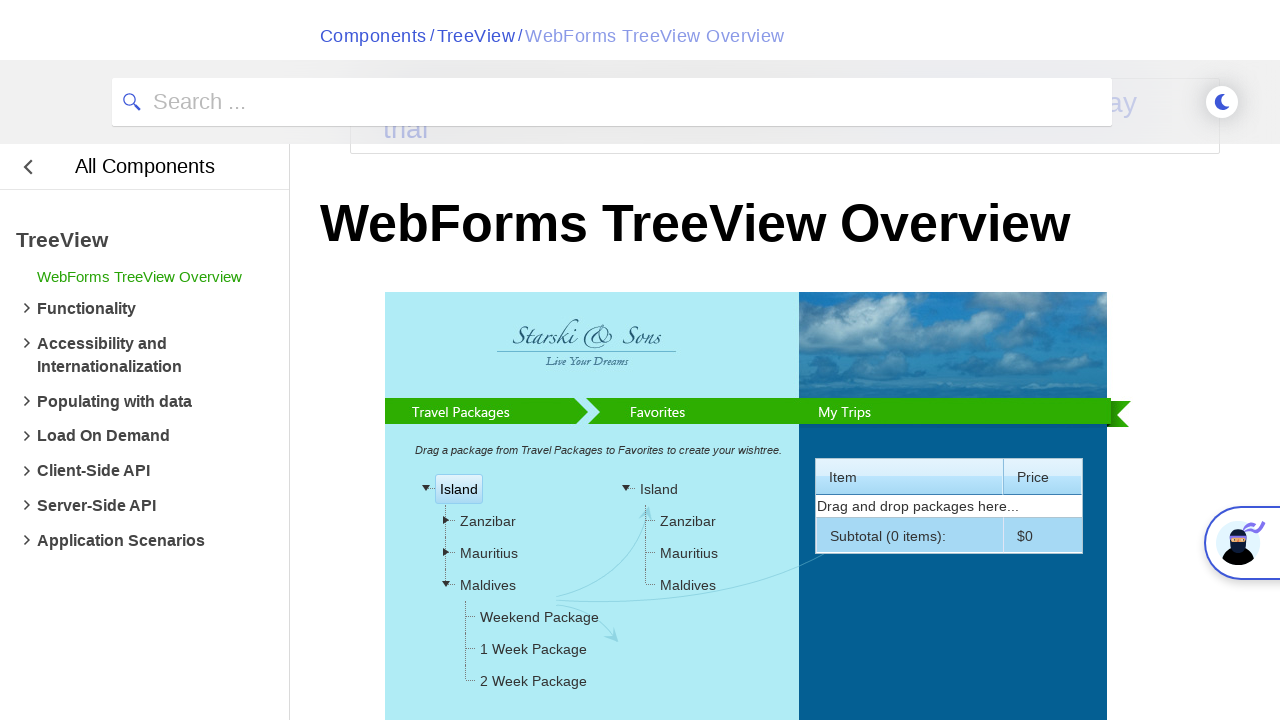

Waited for Island element to be visible and clickable
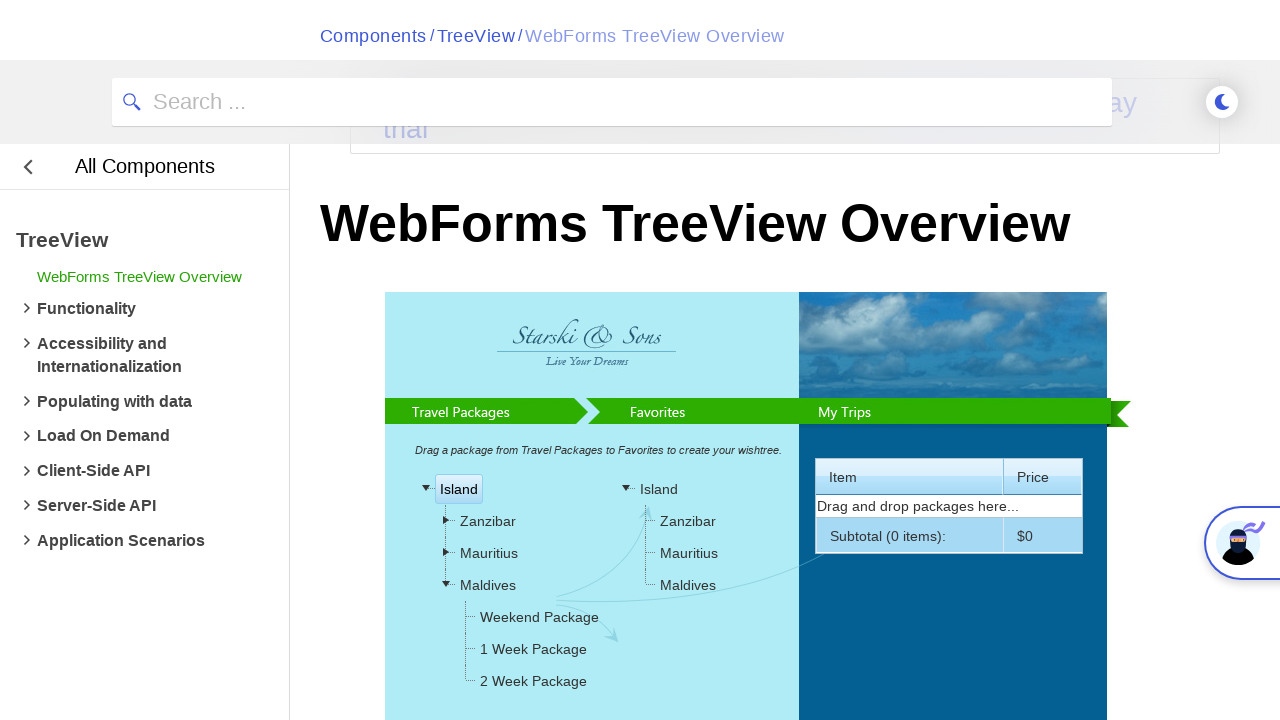

Double-clicked on Island span element at (459, 489) on span:has-text('Island')
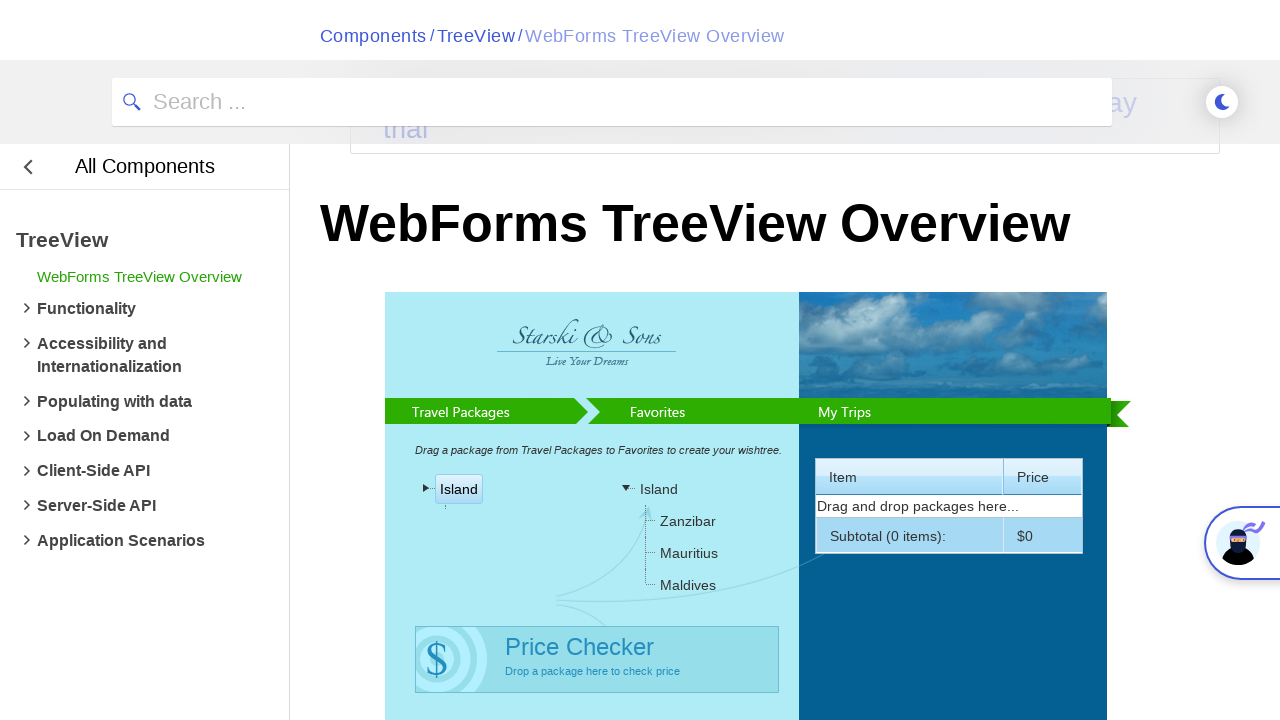

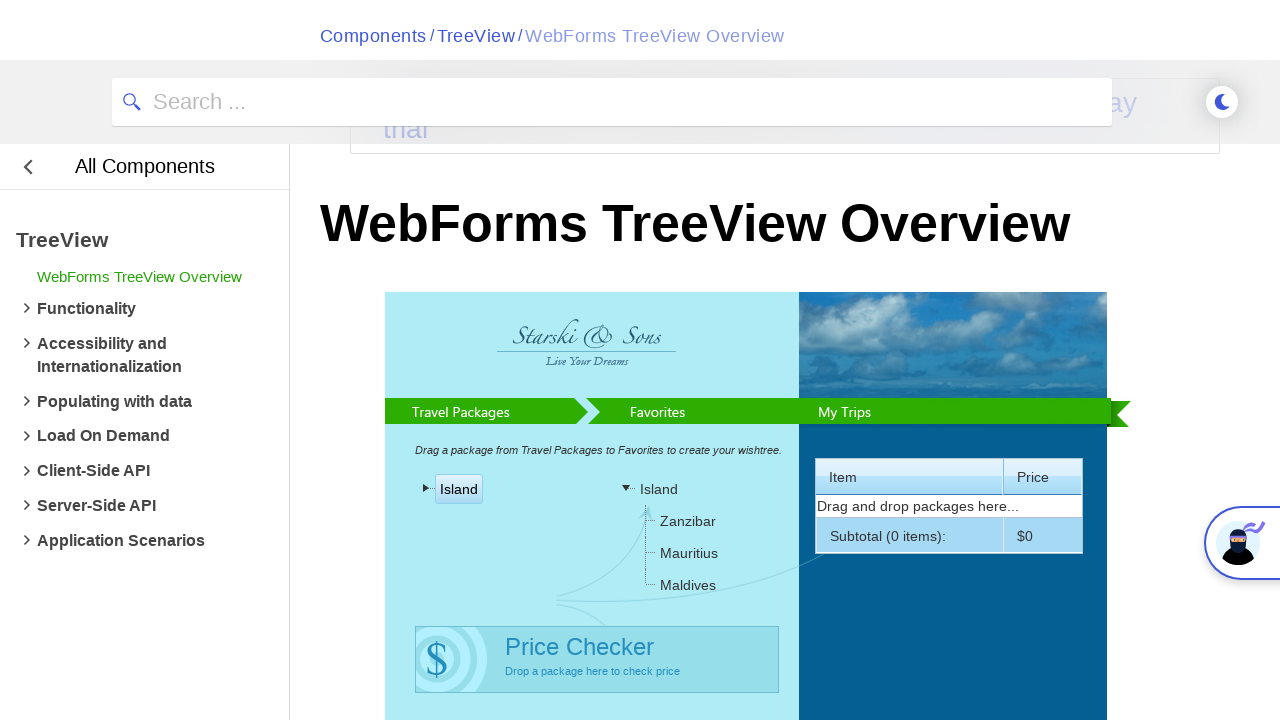